Tests the text box form submission with valid data by filling in full name, email, current address, and permanent address fields, then verifies the output displays correctly after submission.

Starting URL: https://demoqa.com/text-box

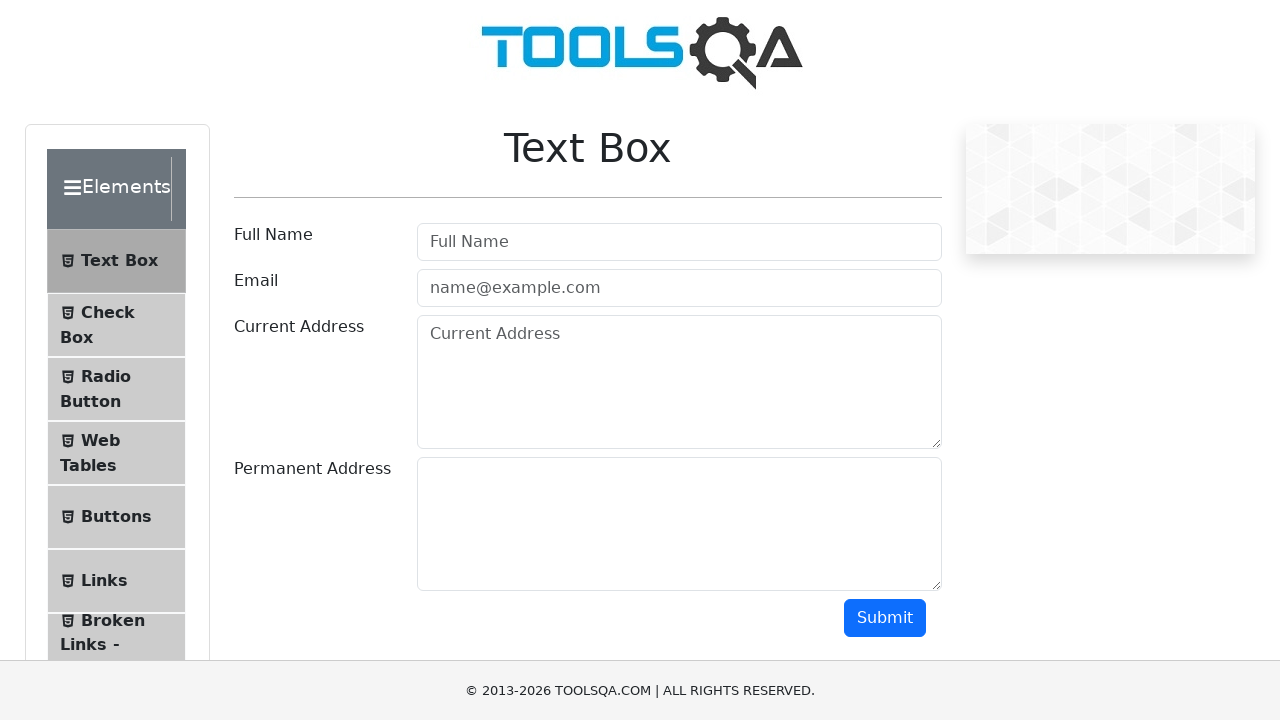

Filled full name field with 'Tester' on #userName
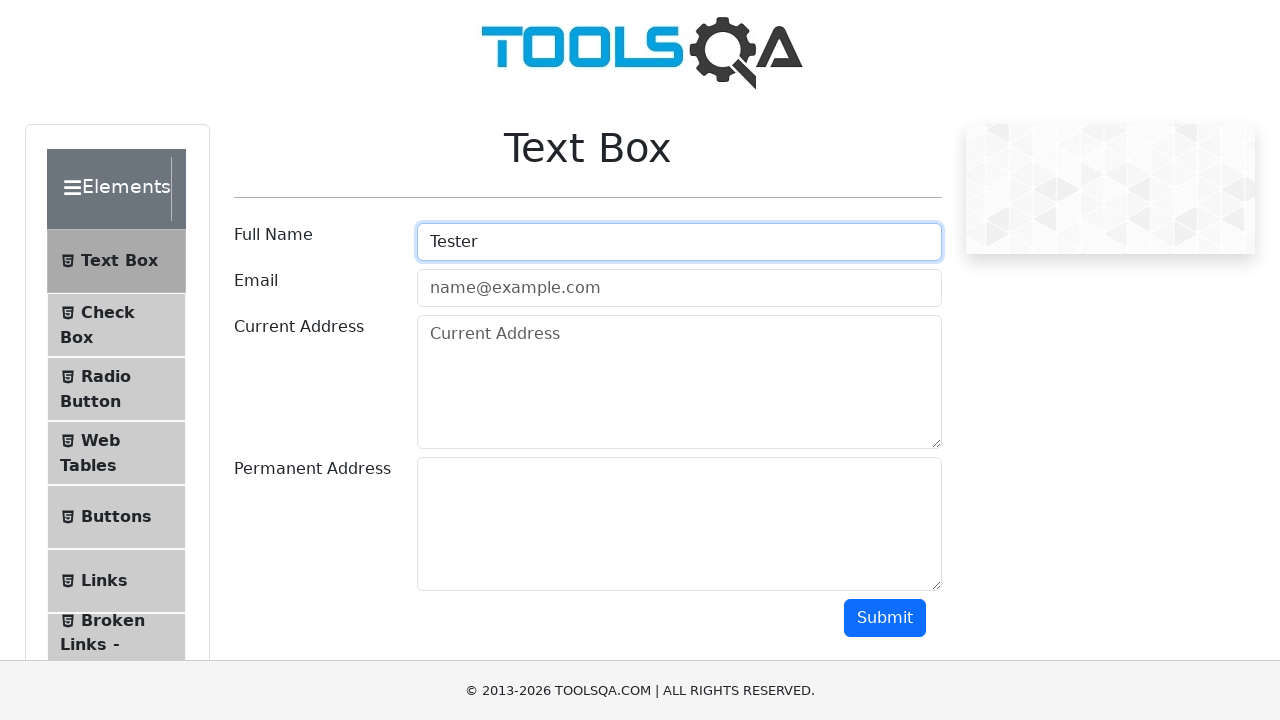

Filled email field with 'test@tester.com' on #userEmail
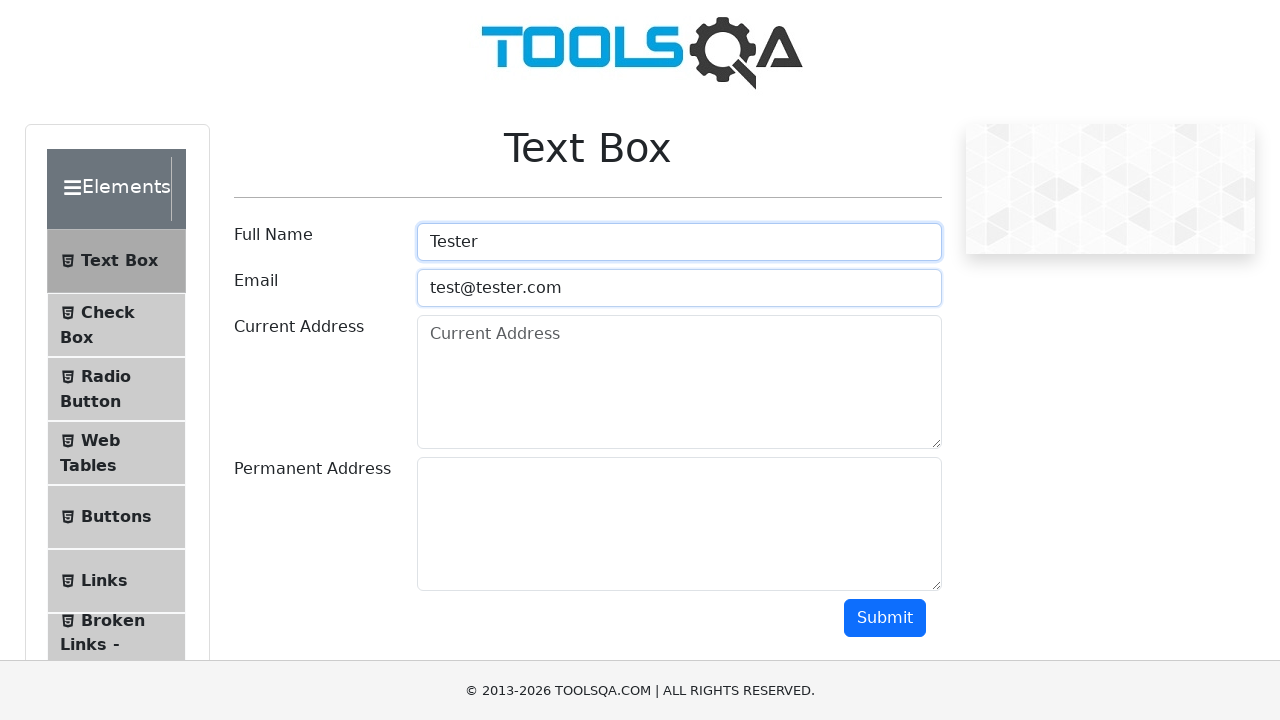

Filled current address field with 'Test Address' on #currentAddress
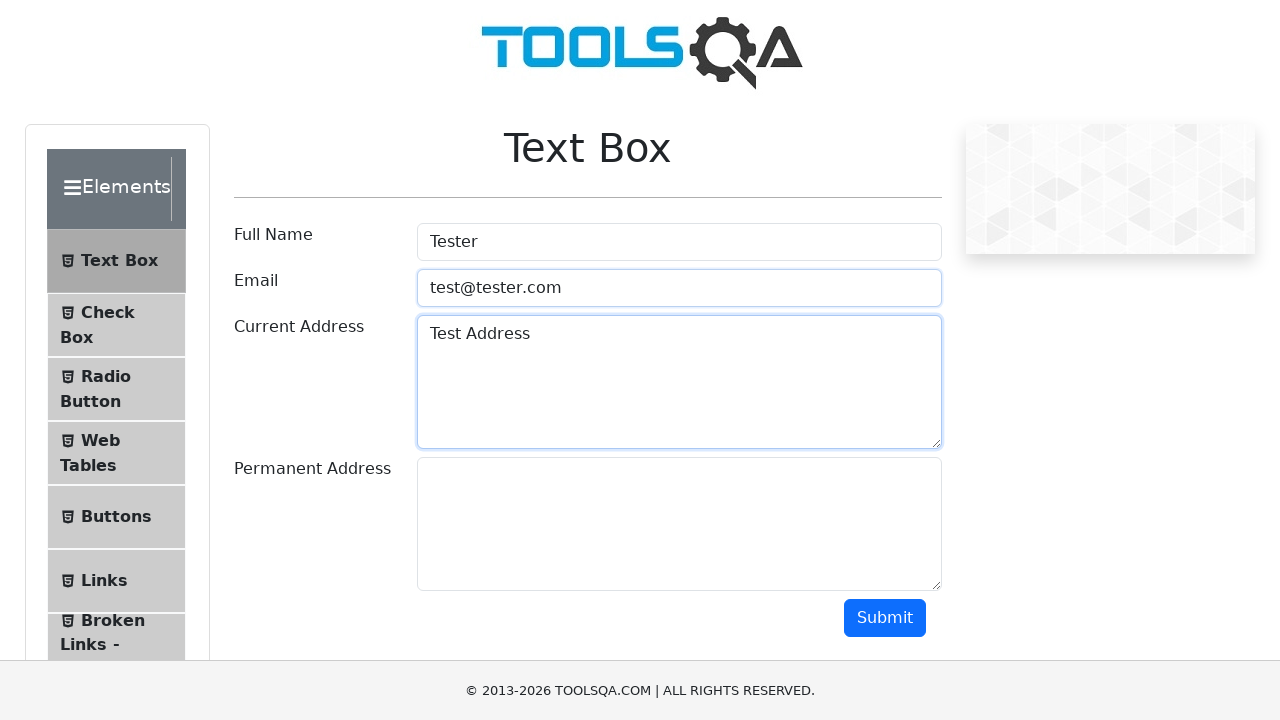

Filled permanent address field with 'Test Address 2' on #permanentAddress
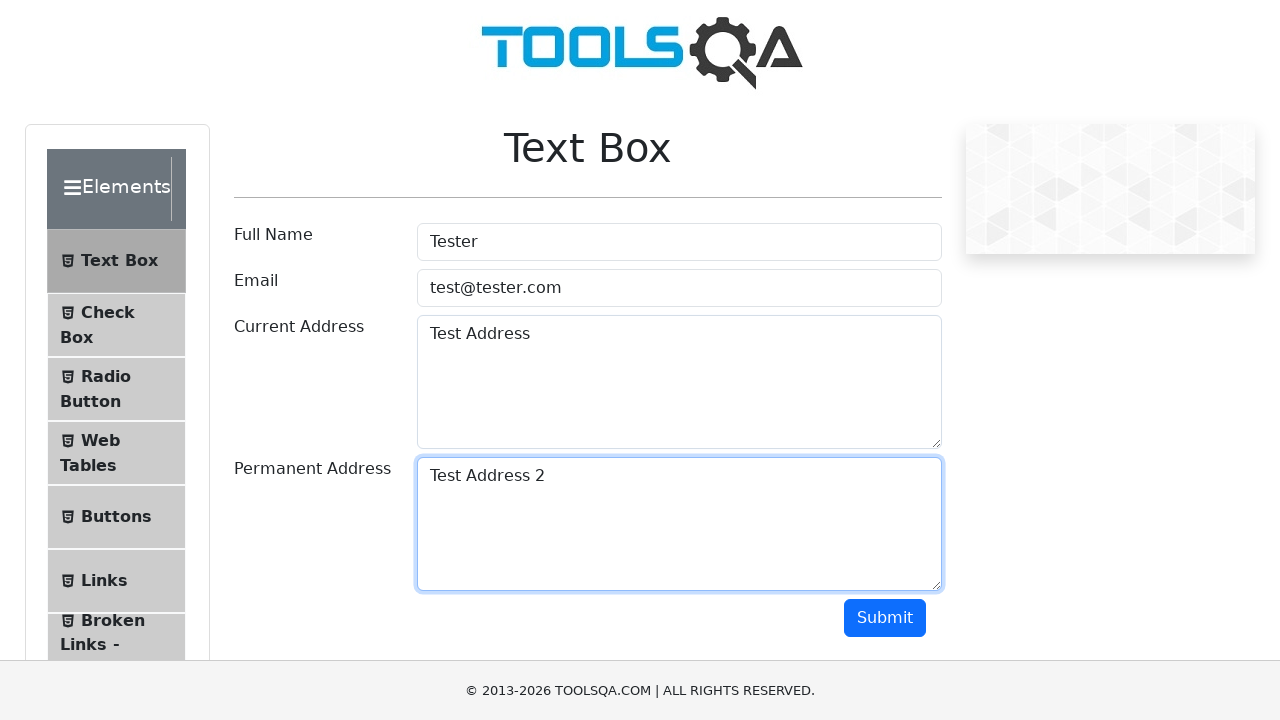

Clicked submit button to submit form at (885, 618) on #submit
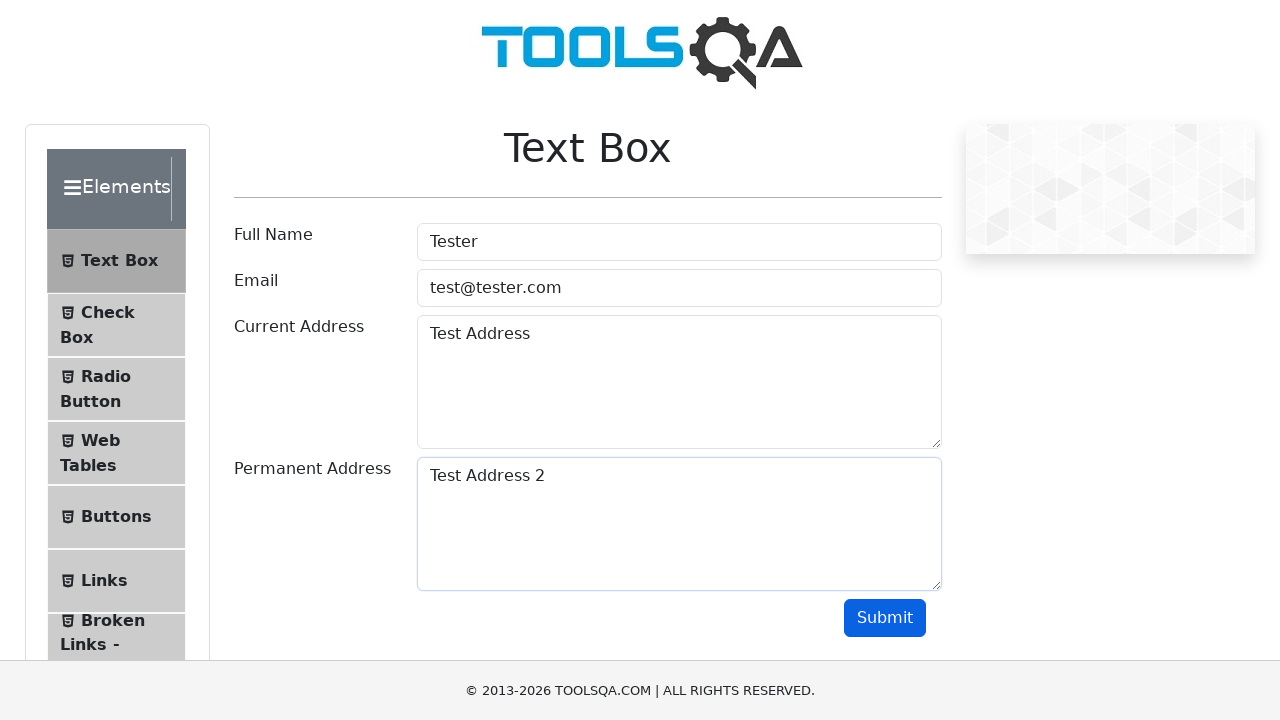

Output section appeared after form submission
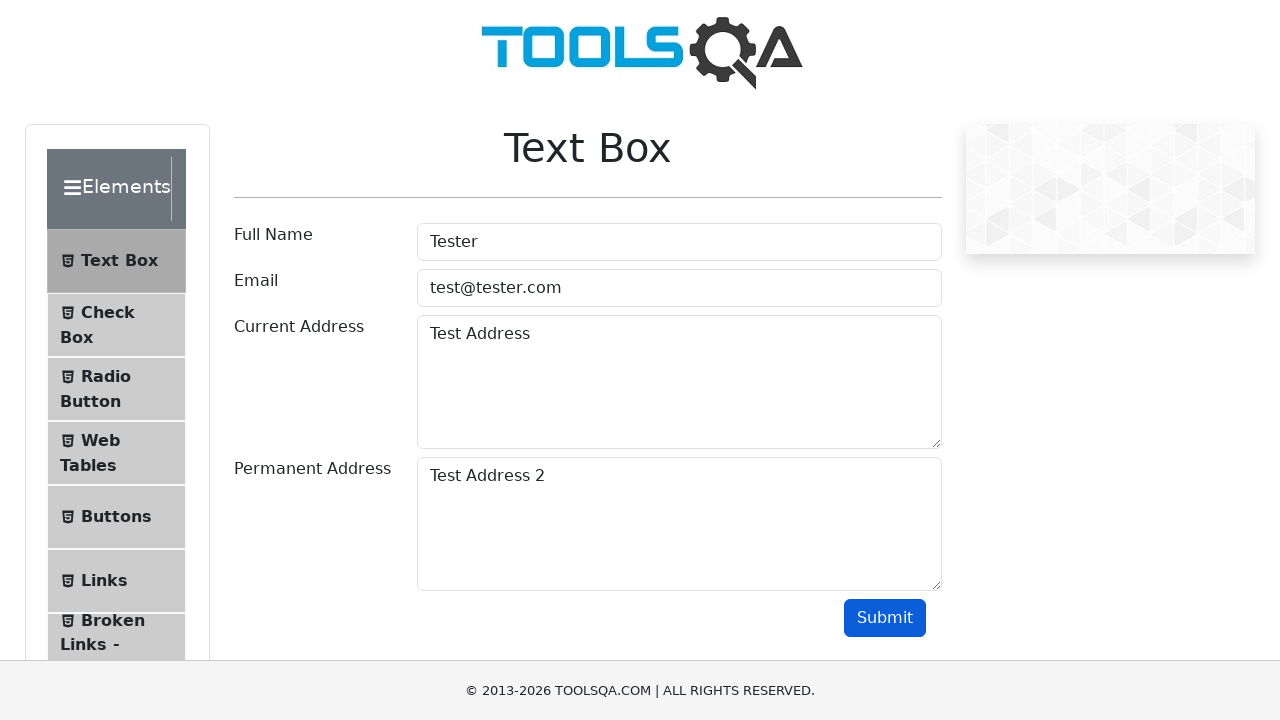

Retrieved output name from result
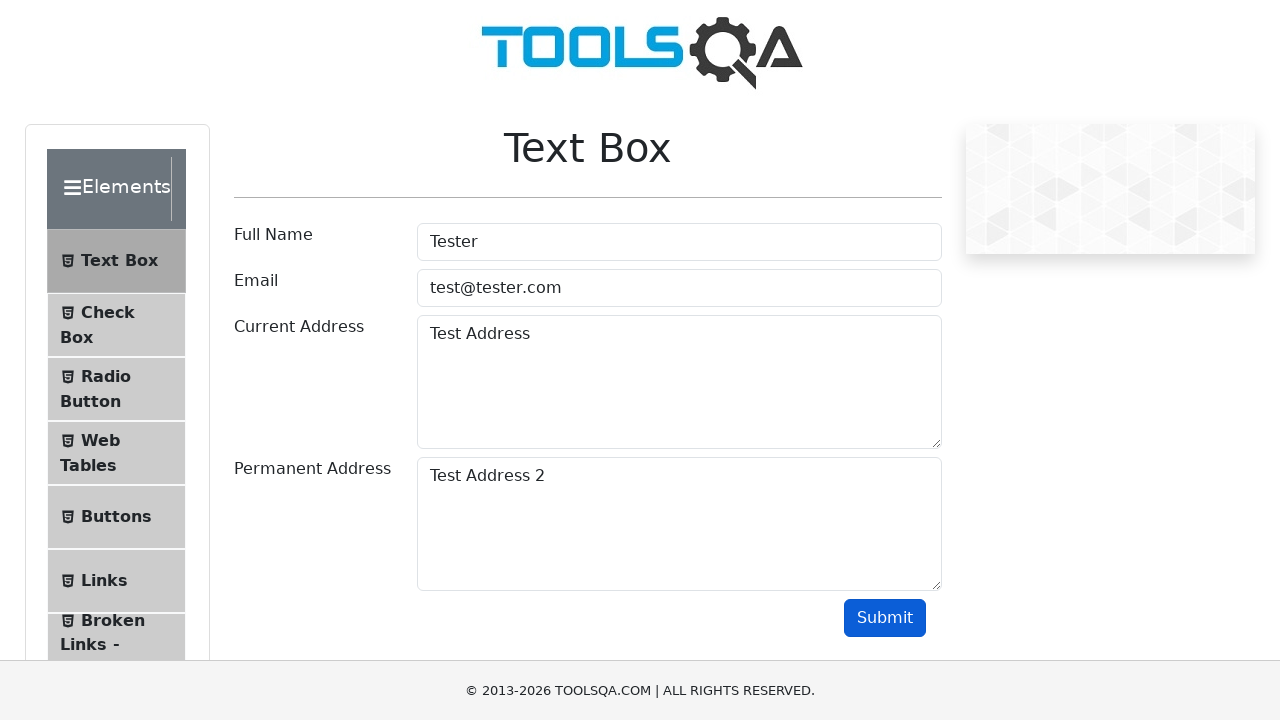

Retrieved output email from result
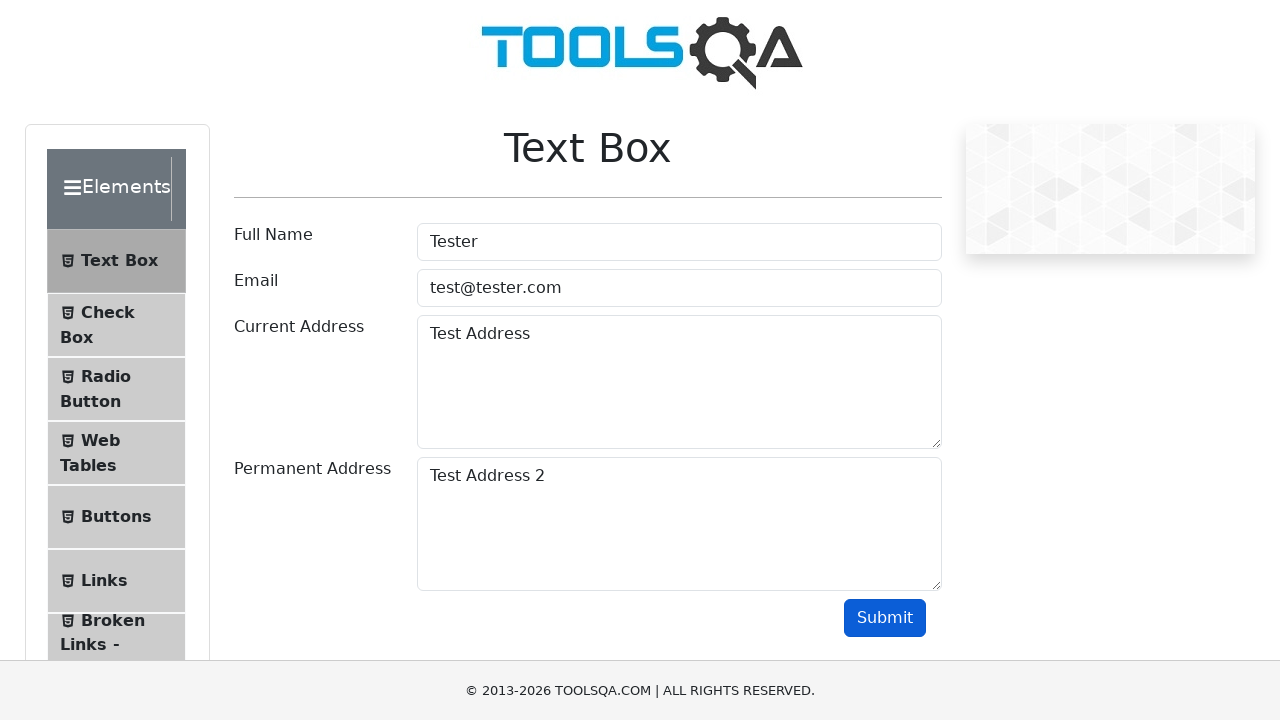

Retrieved output current address from result
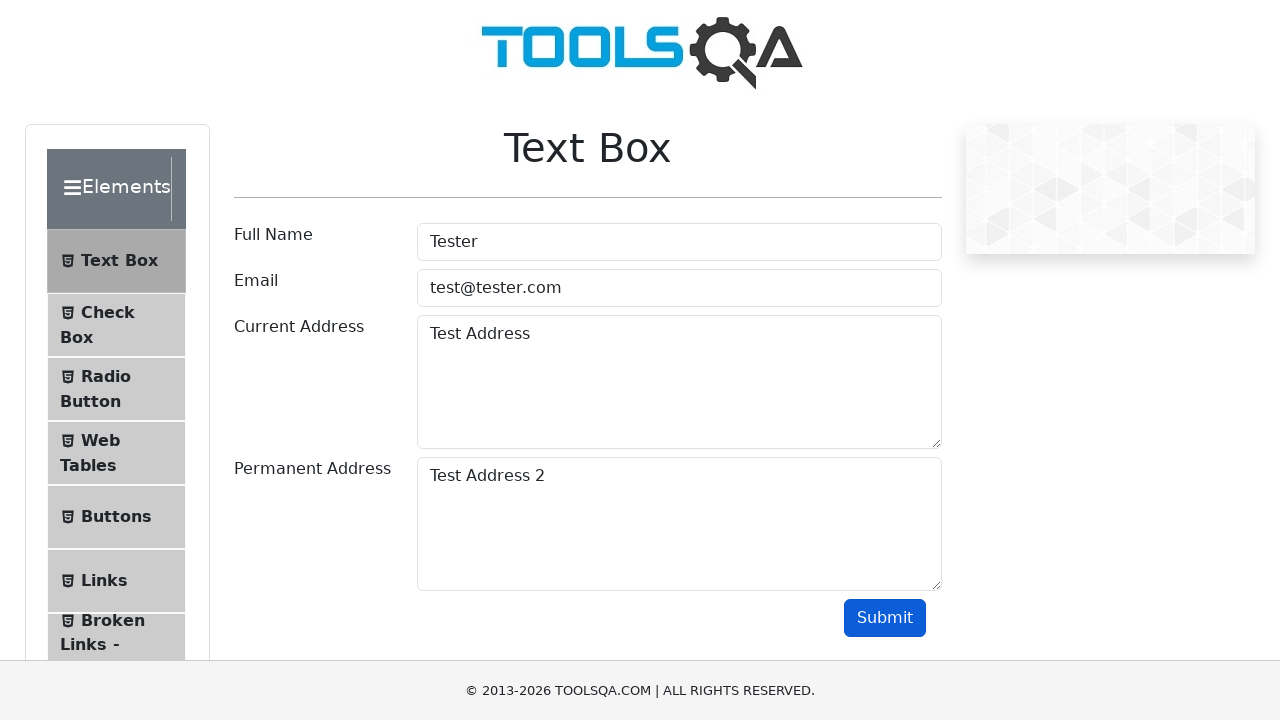

Retrieved output permanent address from result
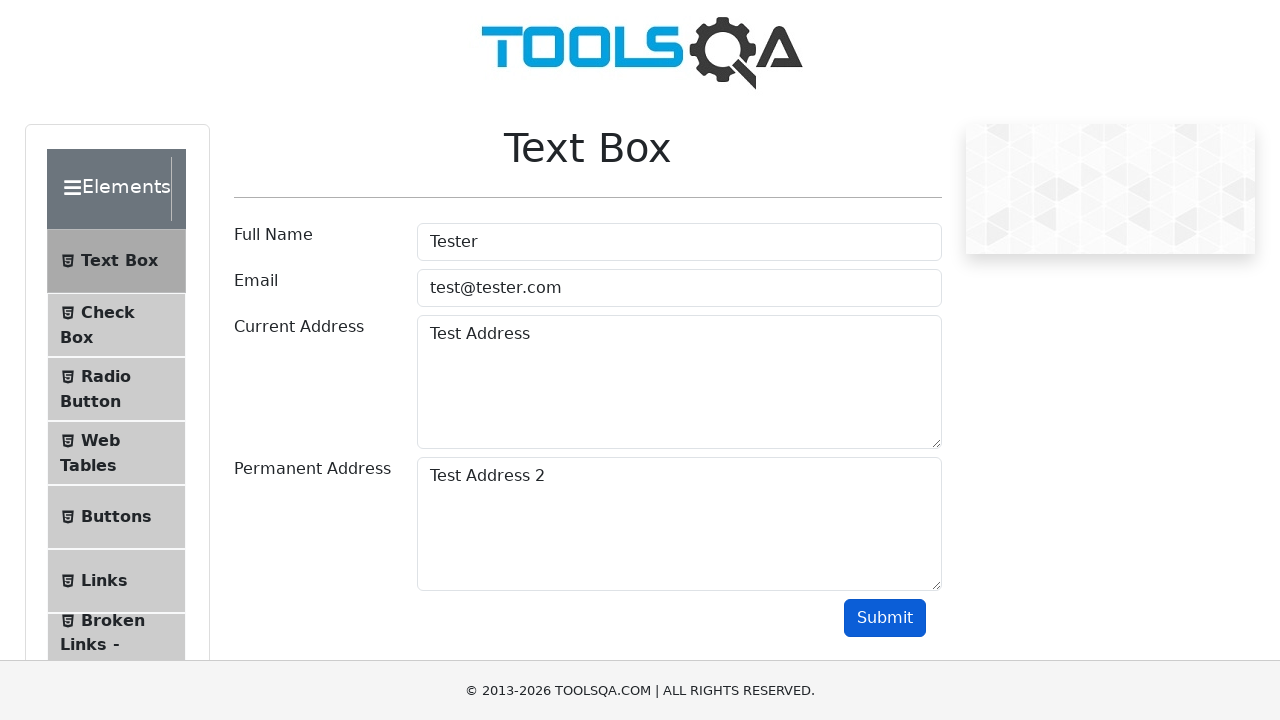

Verified output name matches expected value 'Name:Tester'
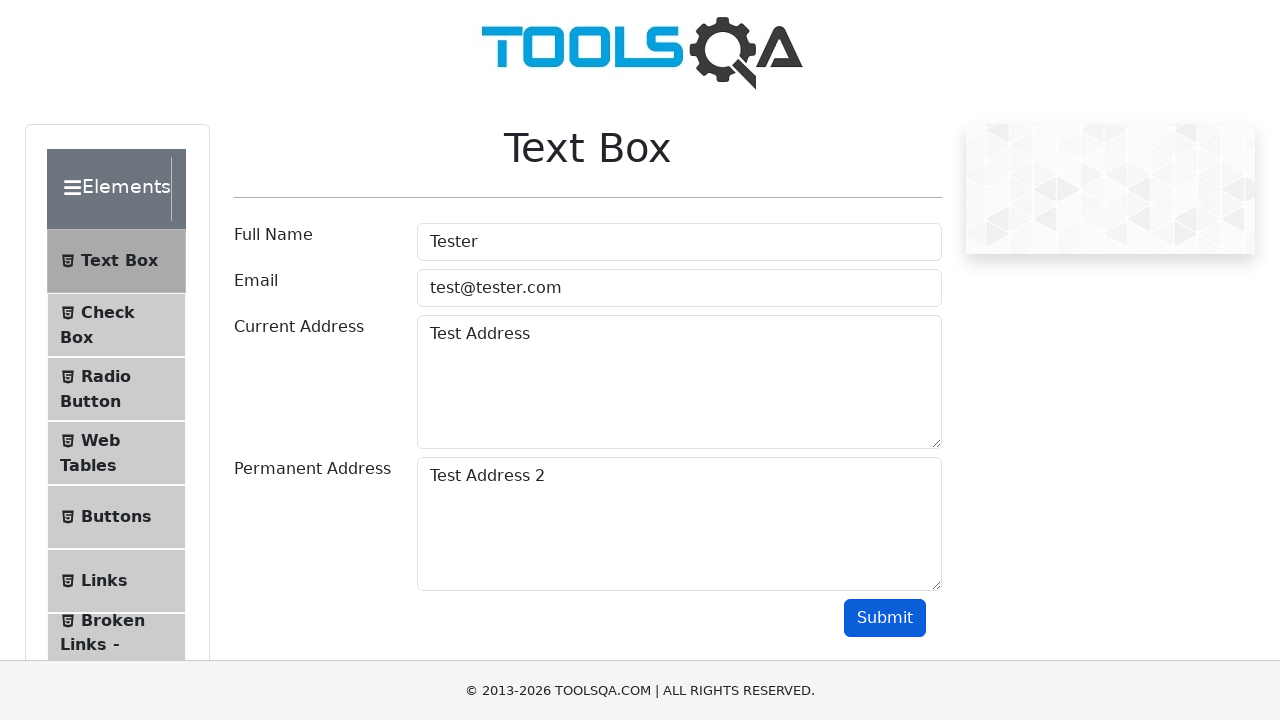

Verified output email matches expected value 'Email:test@tester.com'
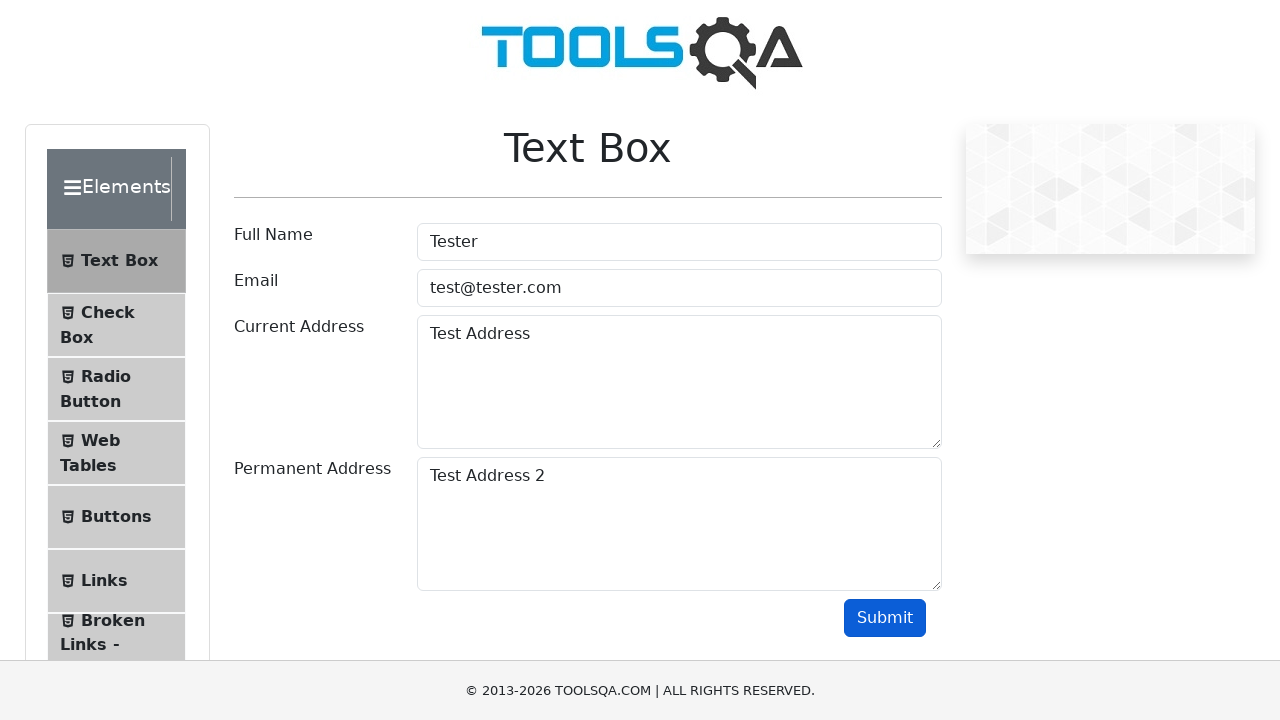

Verified output current address contains 'Test Address'
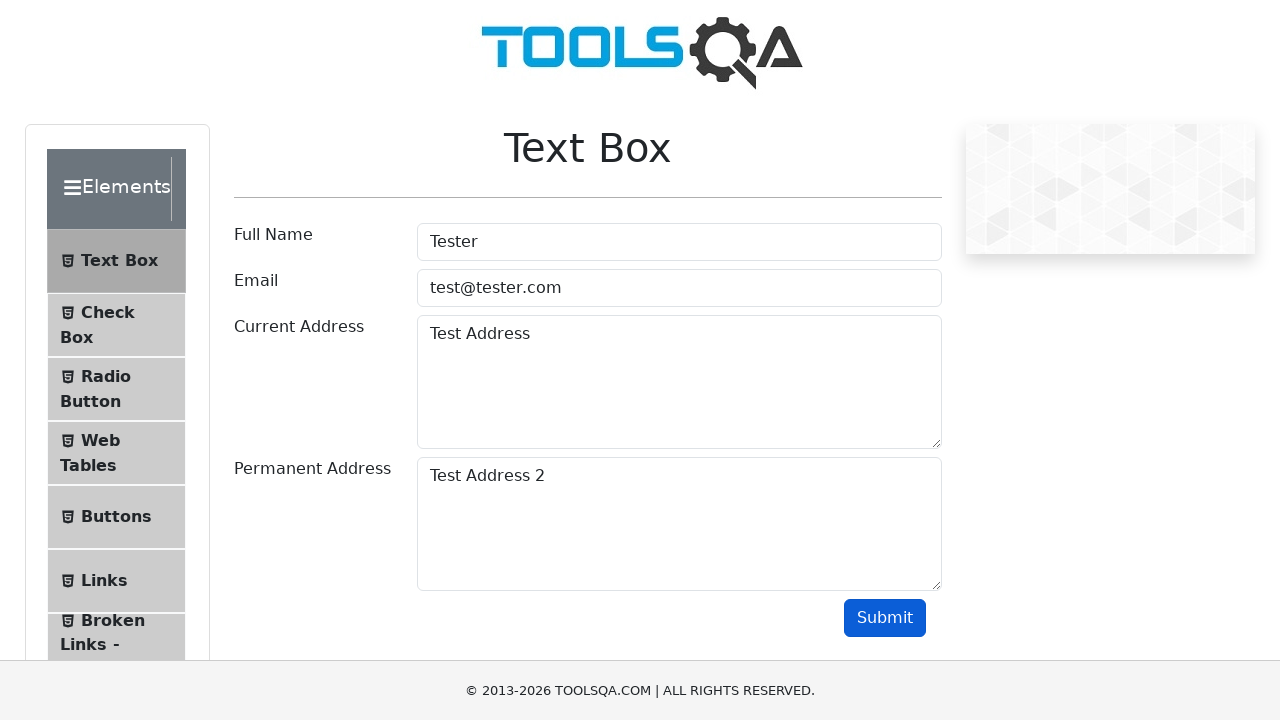

Verified output permanent address contains 'Test Address 2'
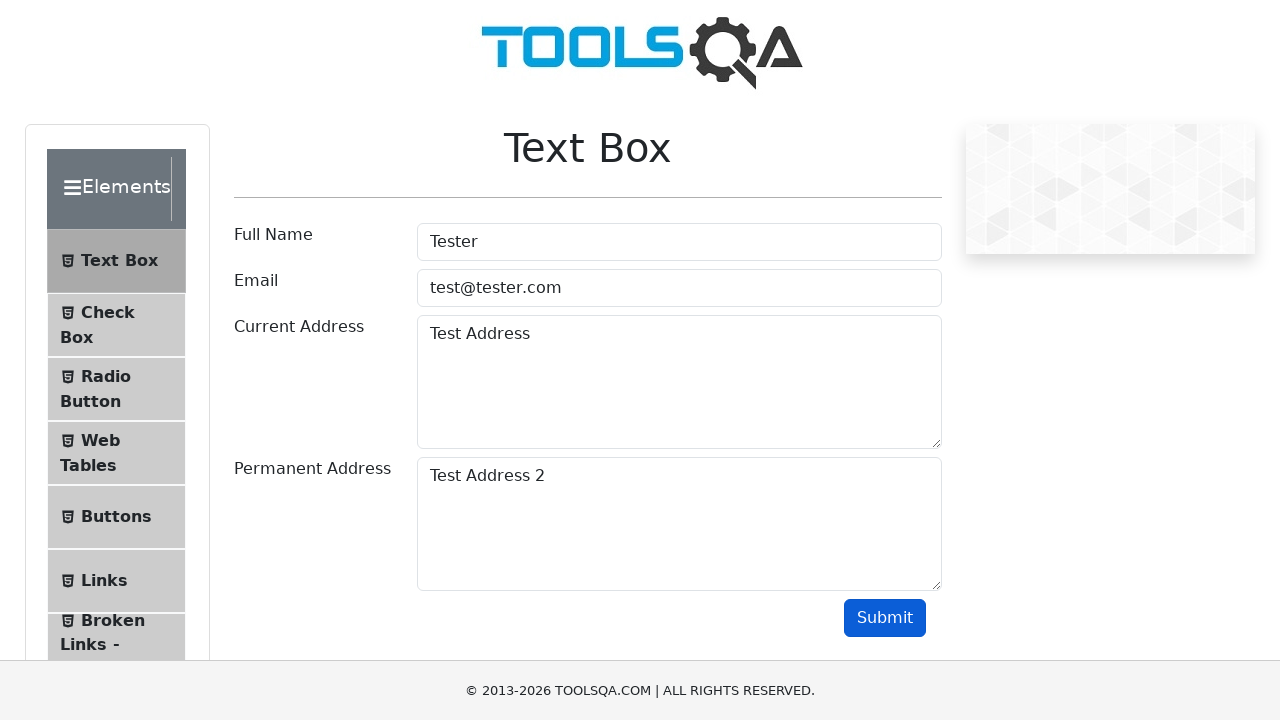

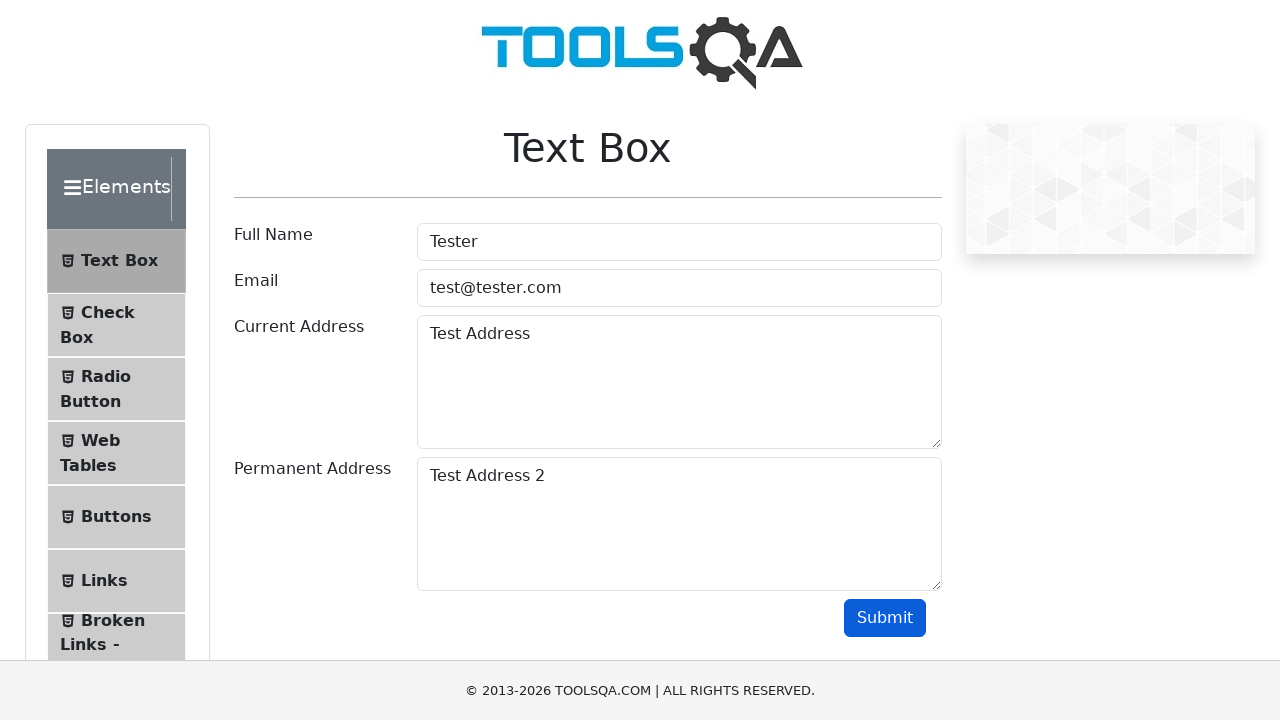